Opens the MDN documentation homepage

Starting URL: https://developer.mozilla.org/en-US/

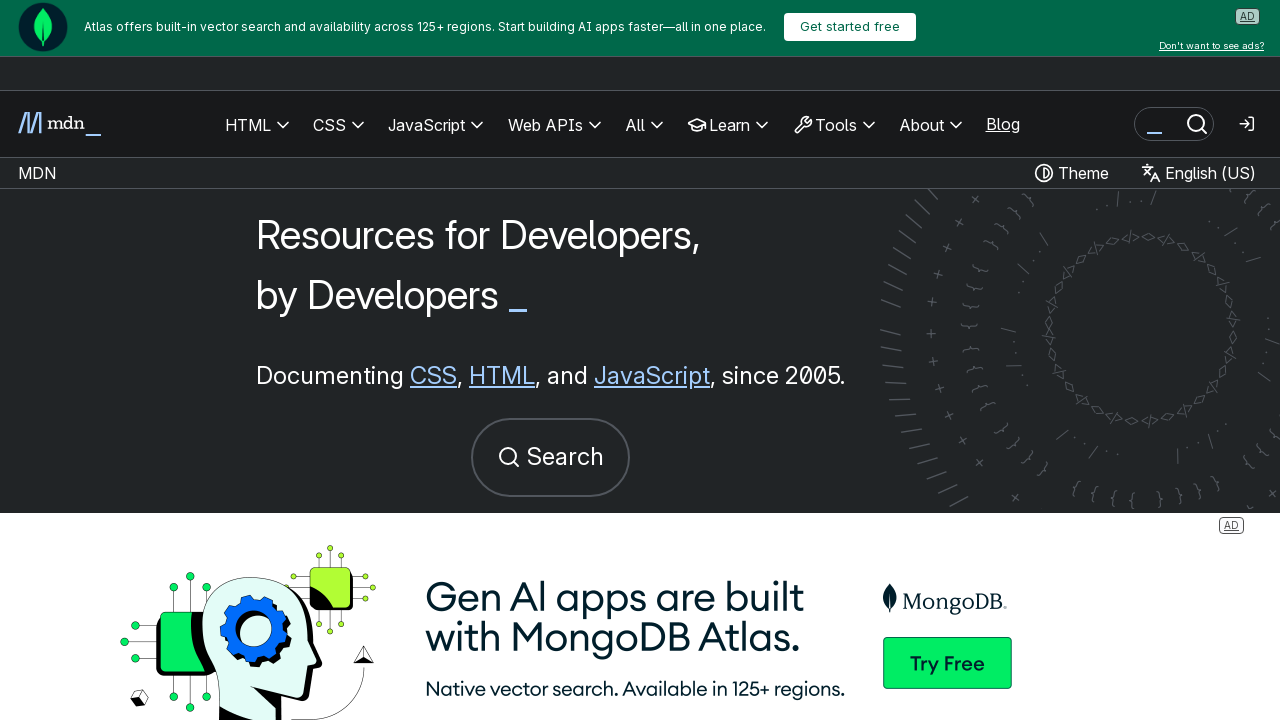

Navigated to MDN documentation homepage
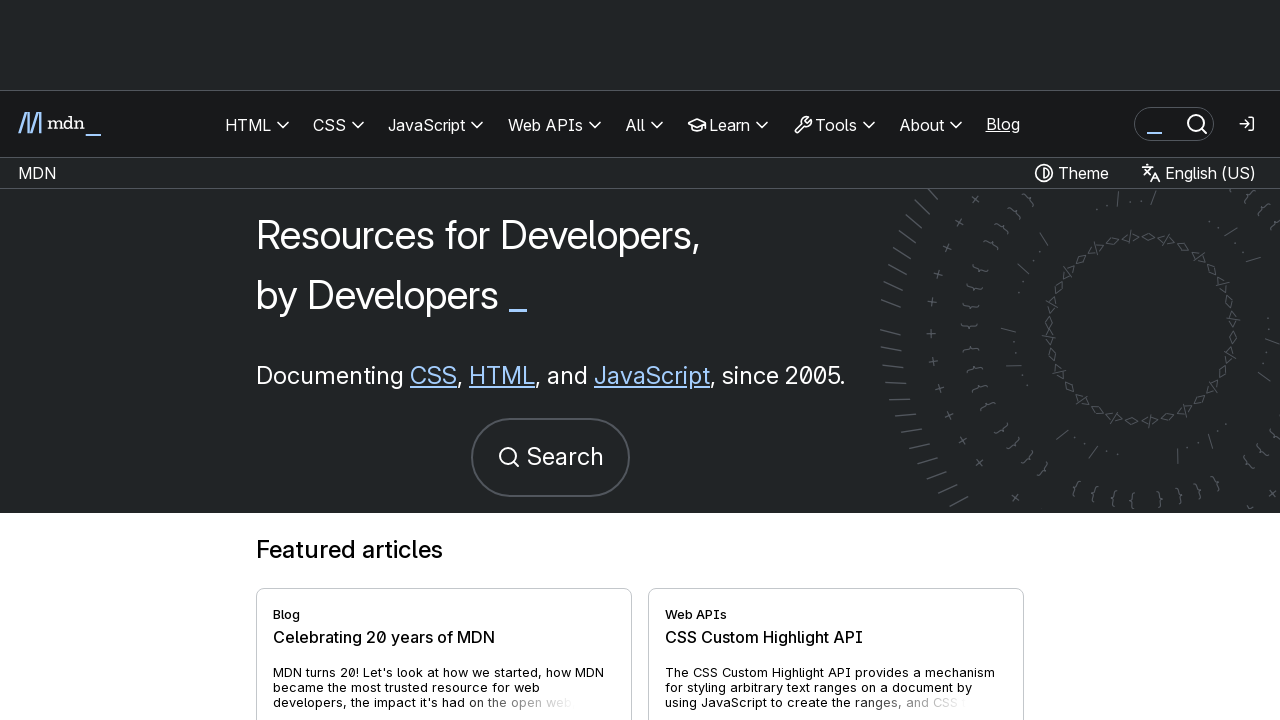

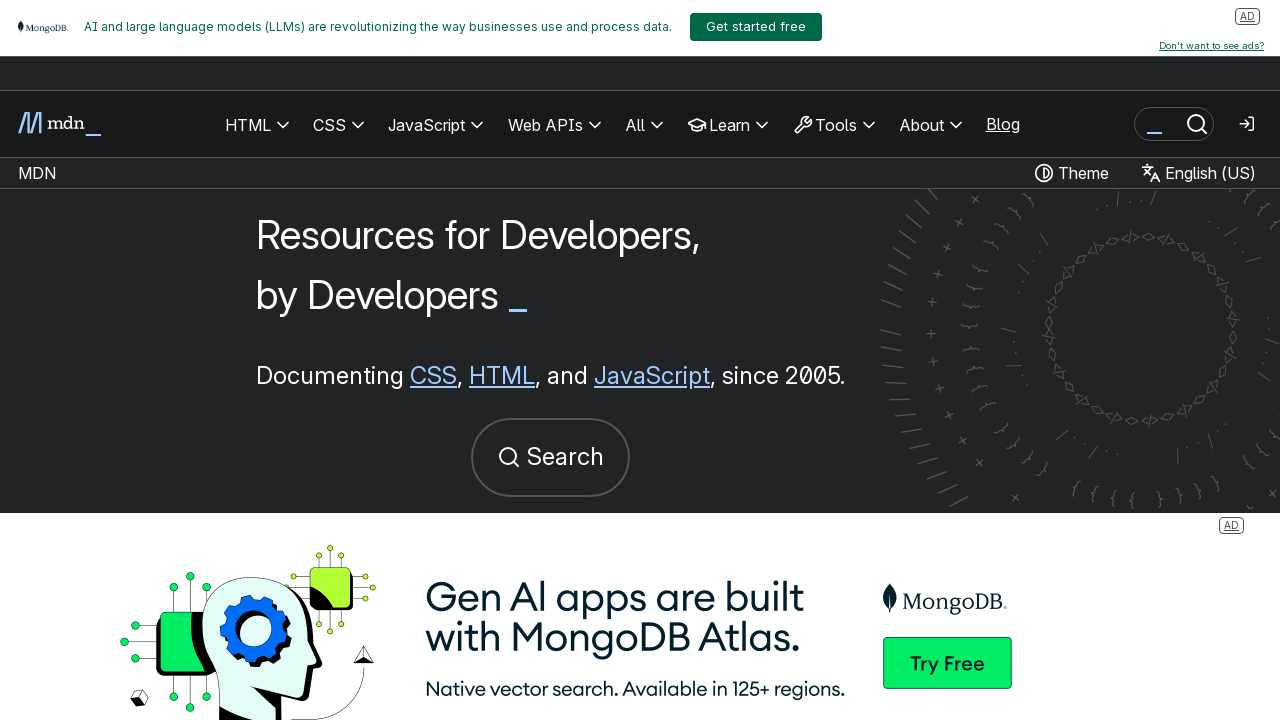